Tests JavaScript confirm dialog by clicking the second button, dismissing the alert, and verifying the result message

Starting URL: https://the-internet.herokuapp.com/javascript_alerts

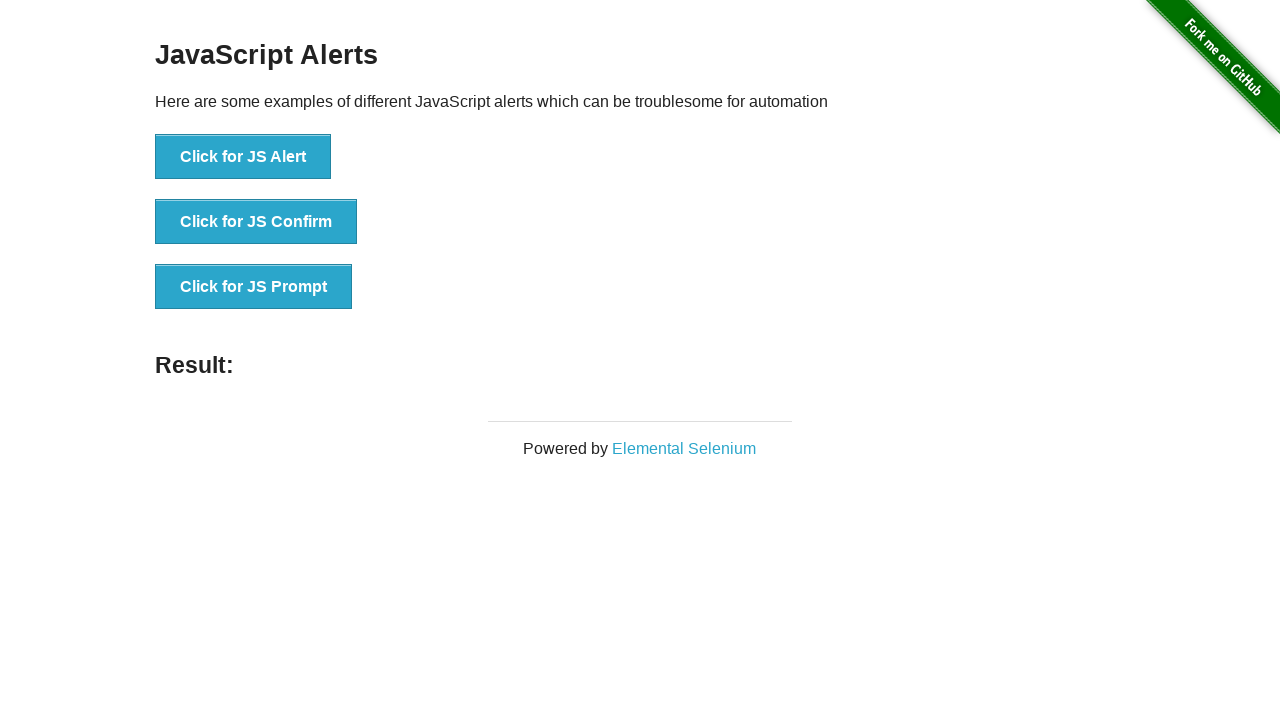

Set up dialog handler to dismiss confirm dialogs
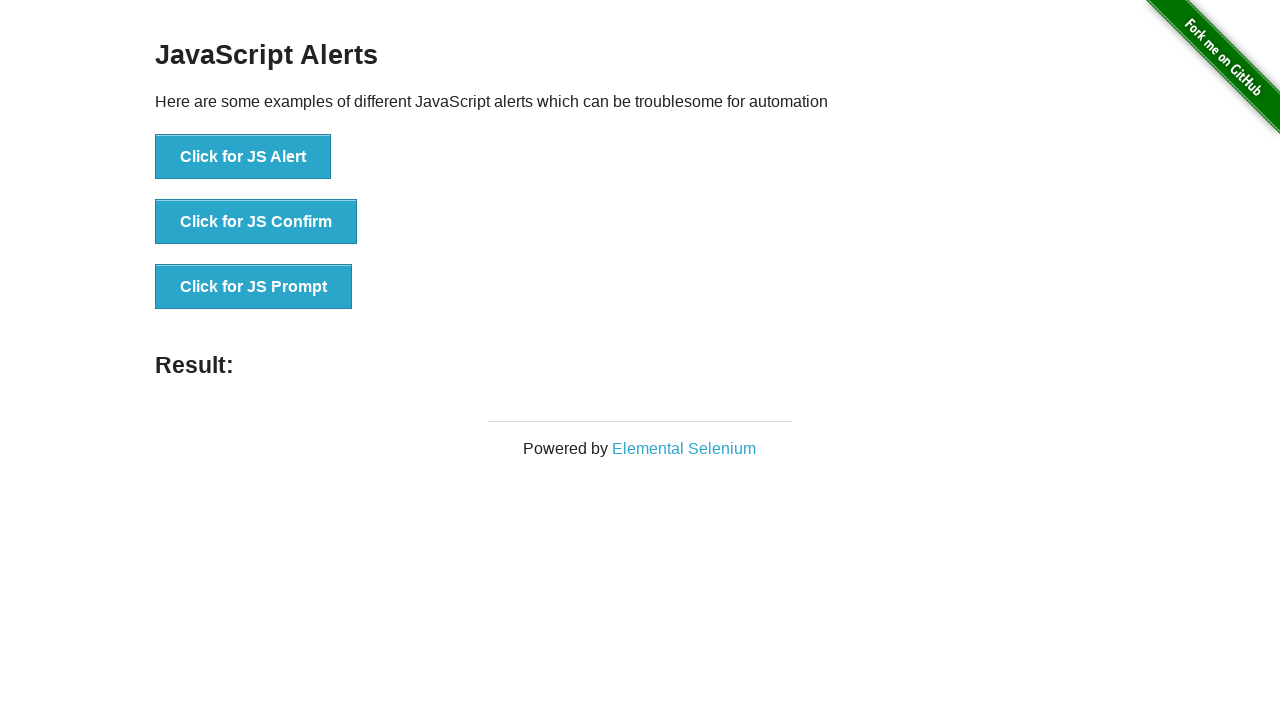

Clicked button to trigger JavaScript confirm dialog at (256, 222) on button[onclick='jsConfirm()']
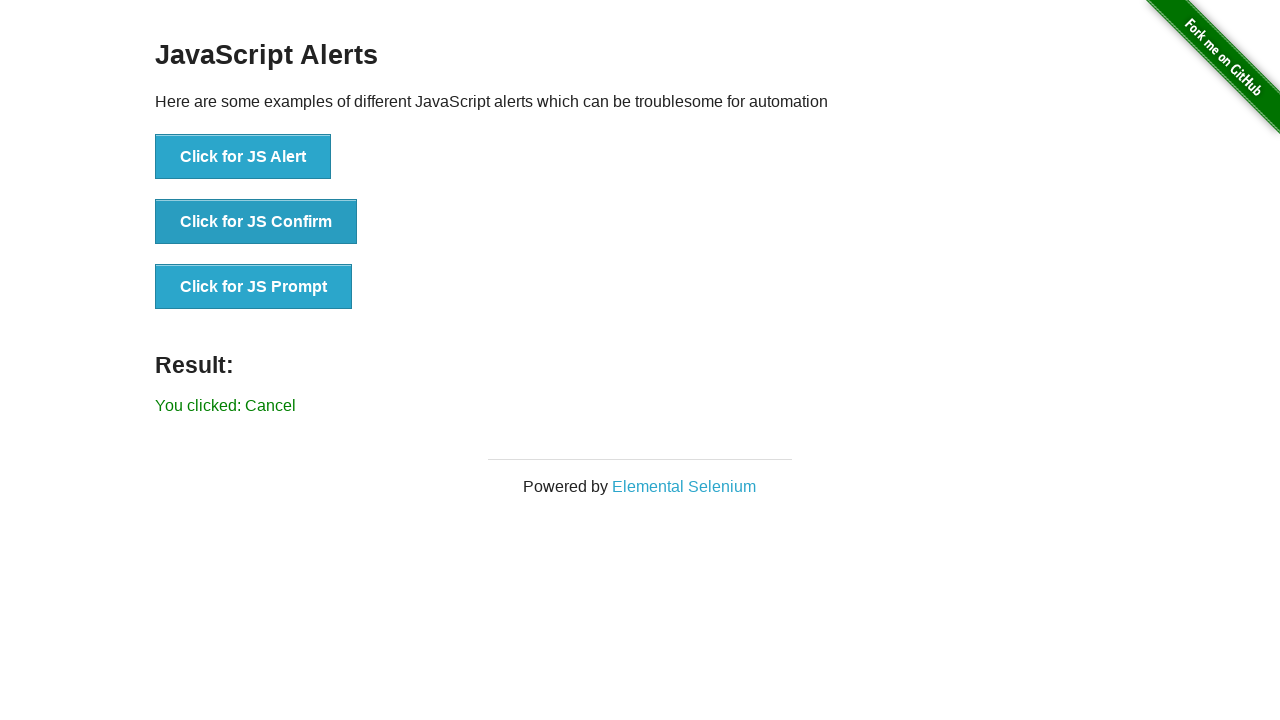

Result message element appeared after dismissing confirm dialog
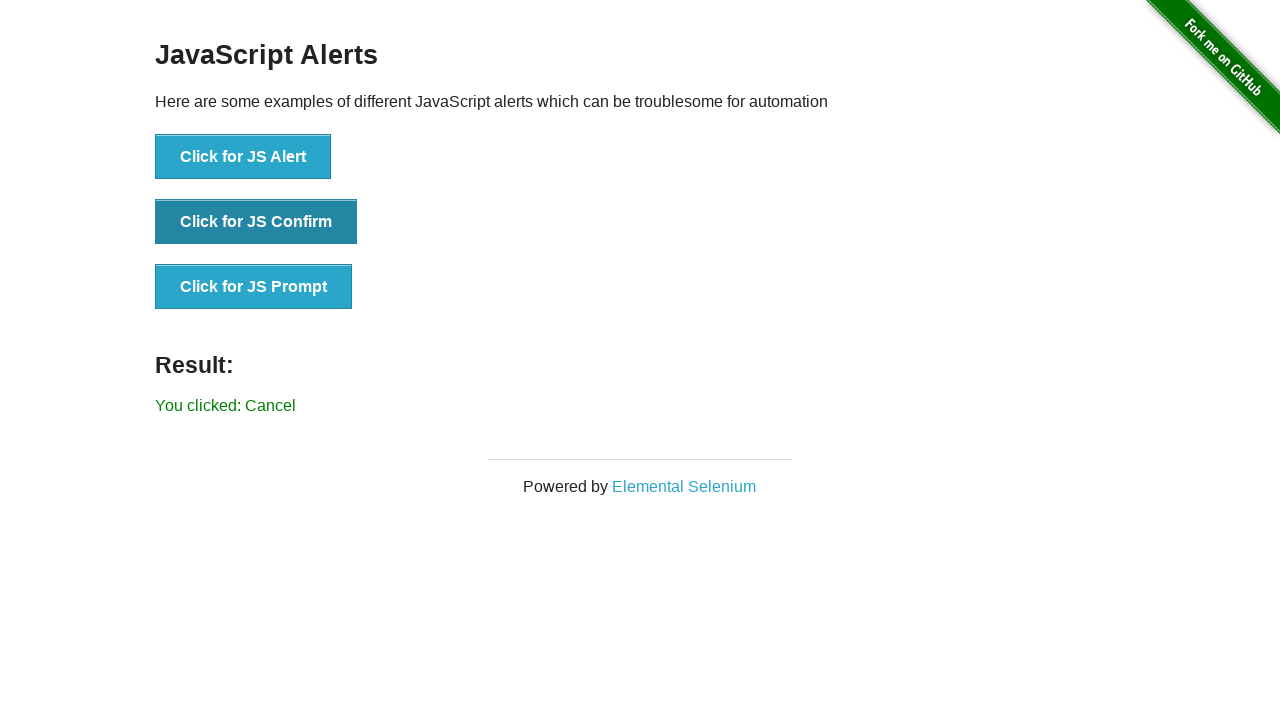

Retrieved result text content
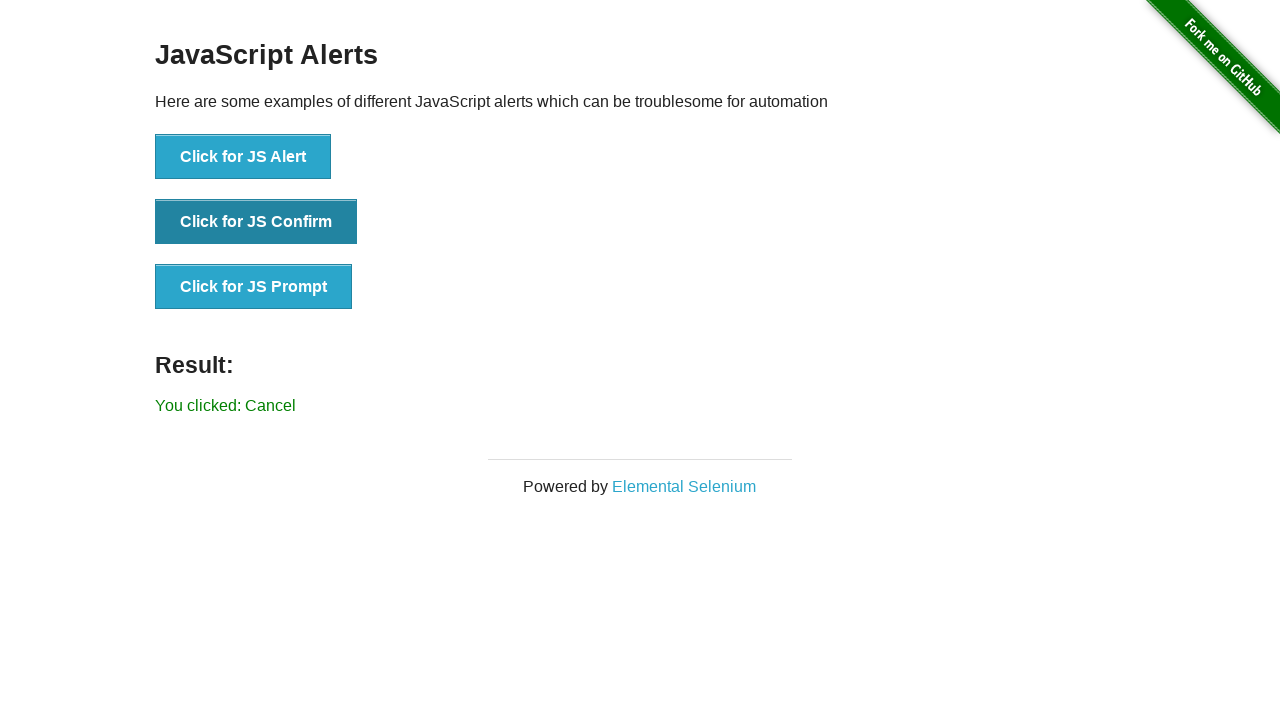

Verified that 'successfuly' is not in the result text, confirming dialog was dismissed
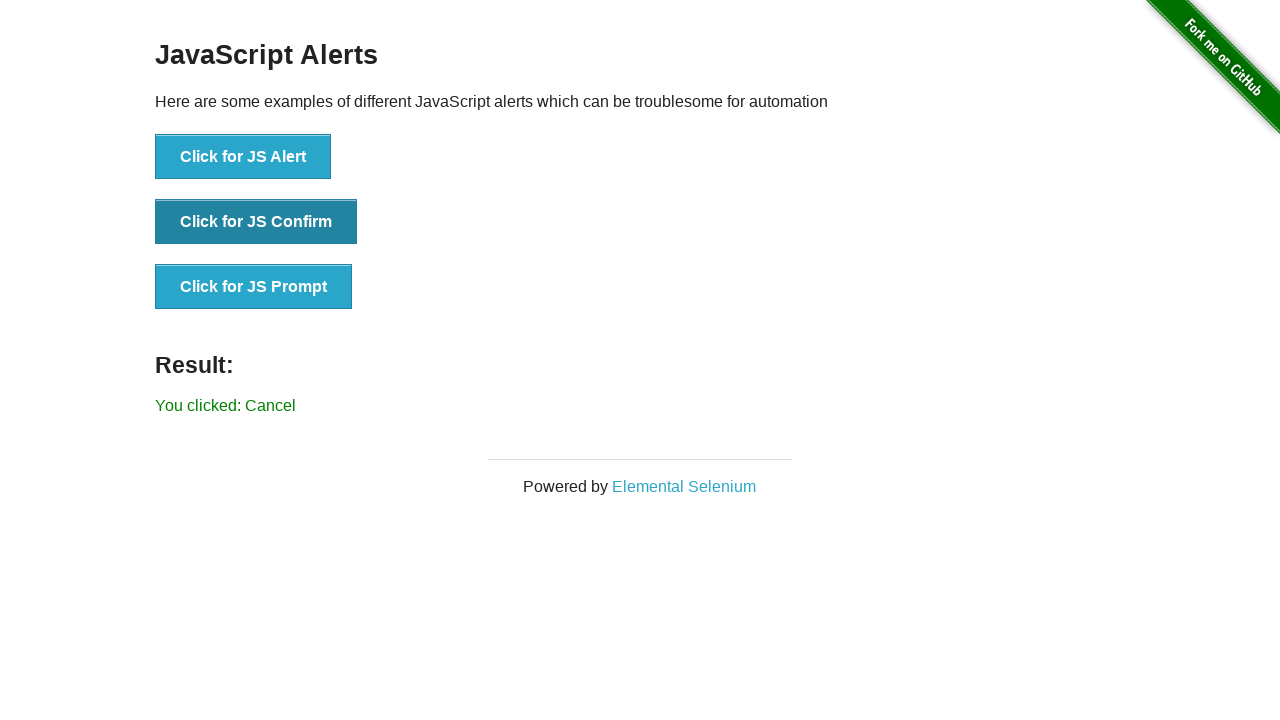

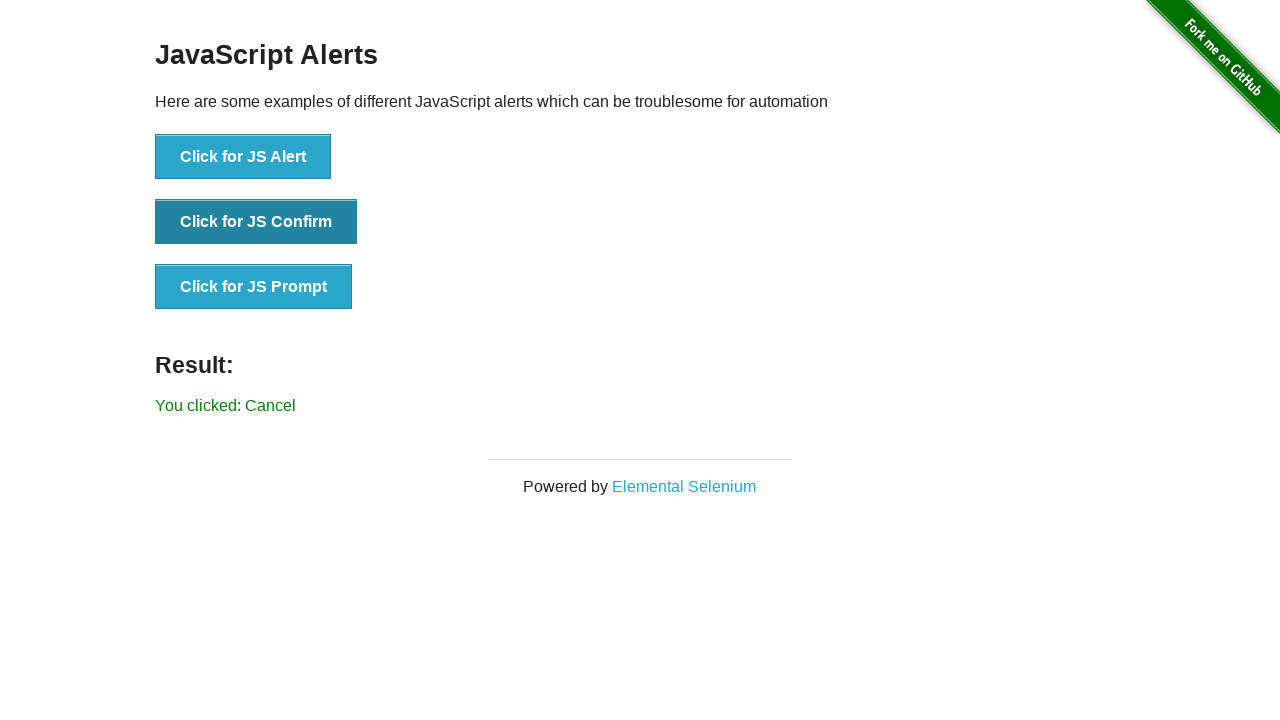